Tests handling of a JavaScript prompt dialog by clicking a button that triggers a prompt, entering text, and verifying the result

Starting URL: https://the-internet.herokuapp.com/javascript_alerts

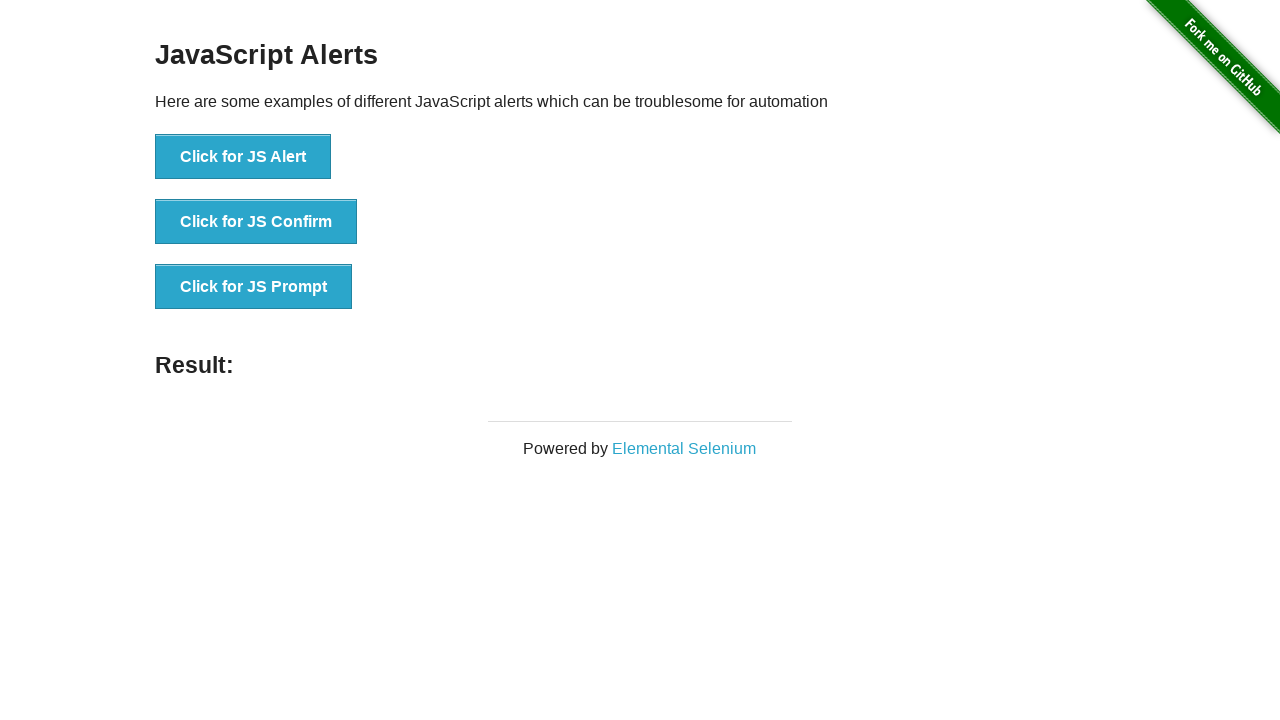

Set up dialog handler to accept prompt with text 'Hello World'
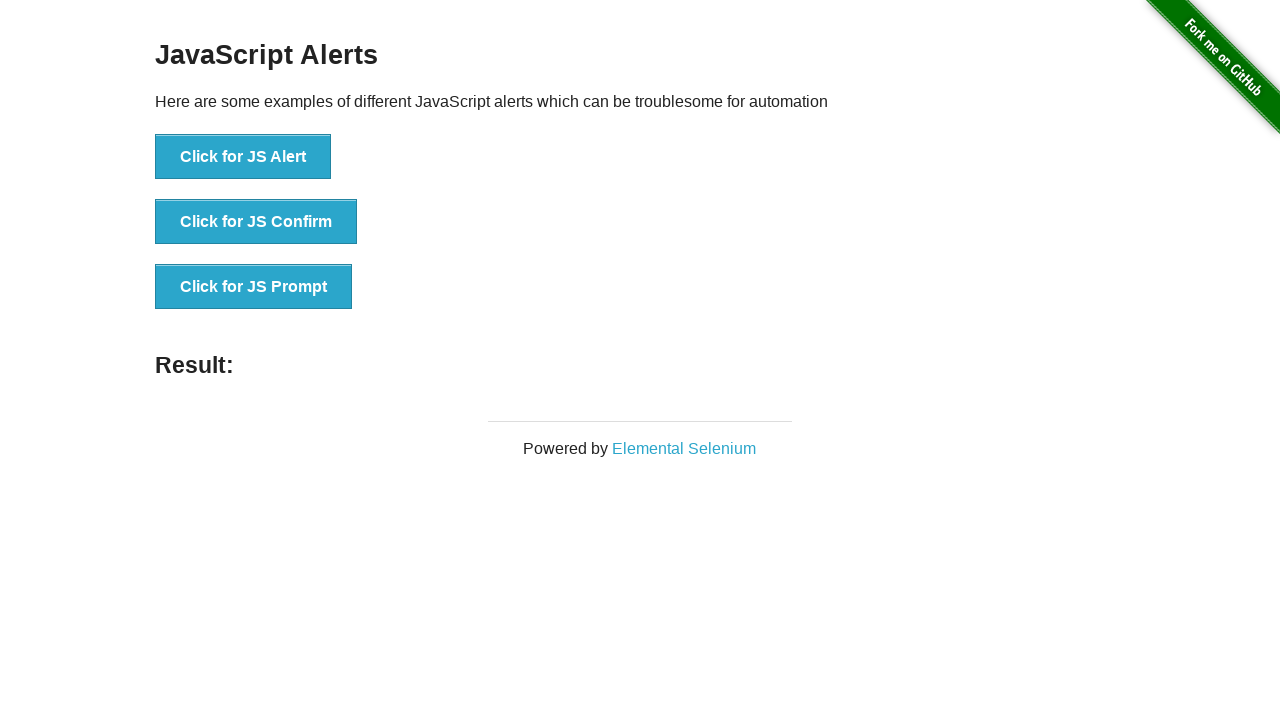

Clicked button to trigger JavaScript prompt dialog at (254, 287) on button[onclick='jsPrompt()']
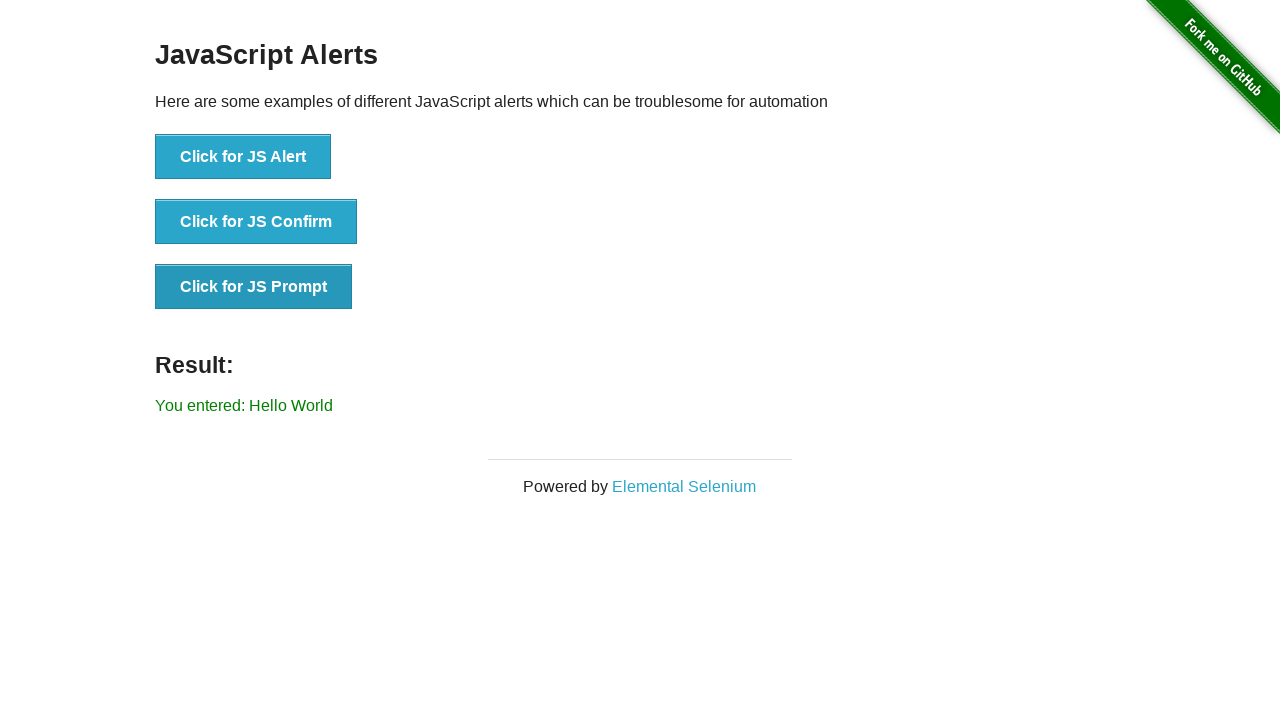

Waited for and verified result element loaded after prompt submission
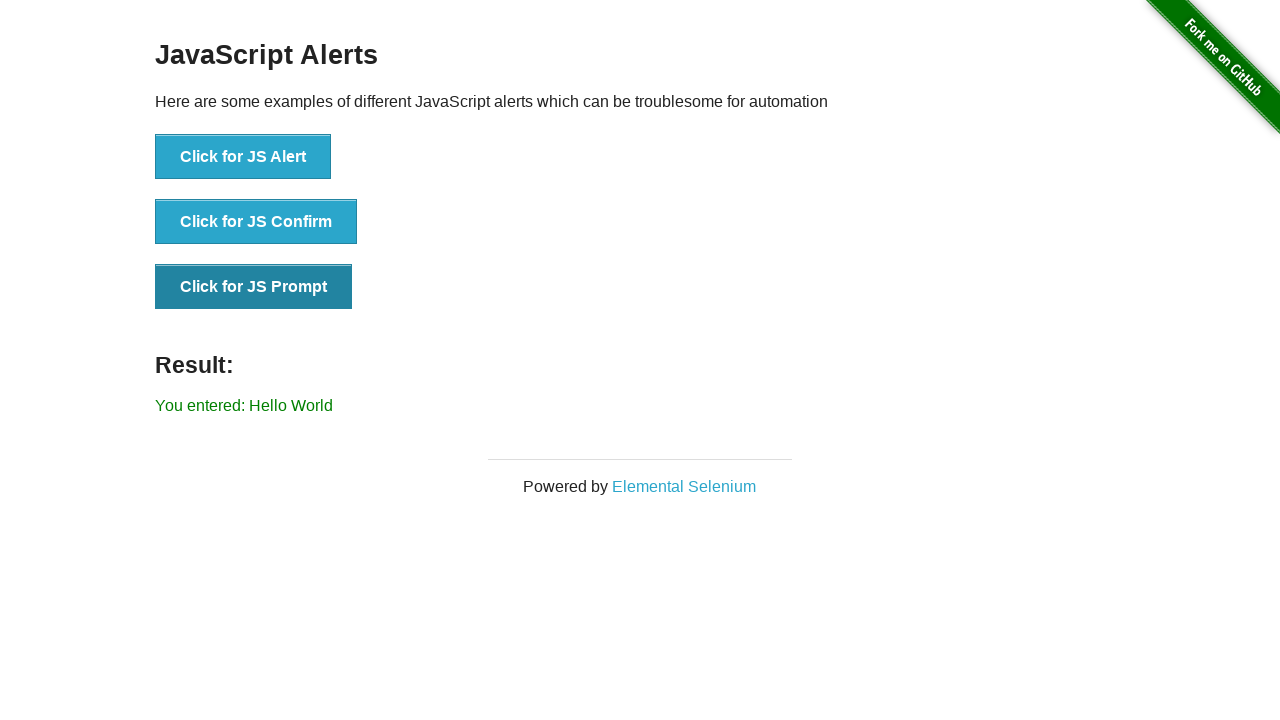

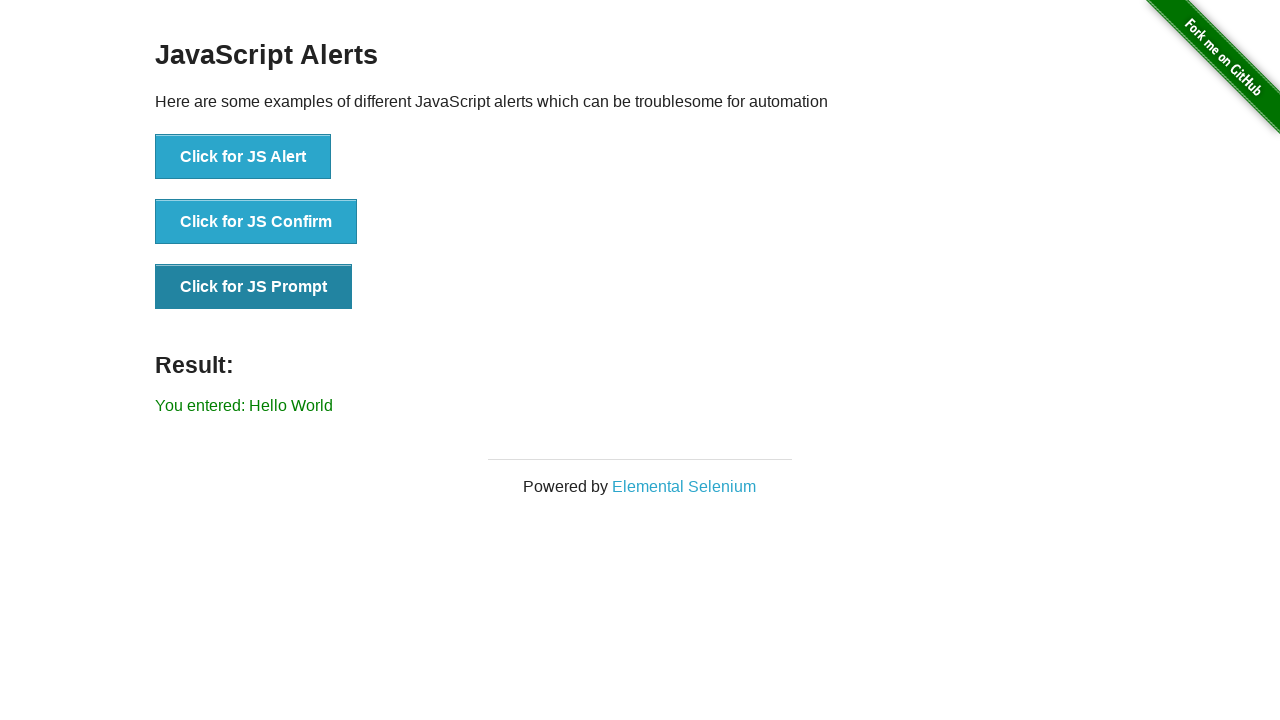